Navigates to the WebdriverIO homepage and scrolls to the footer to verify that the copyright section contains the current year

Starting URL: https://webdriver.io/

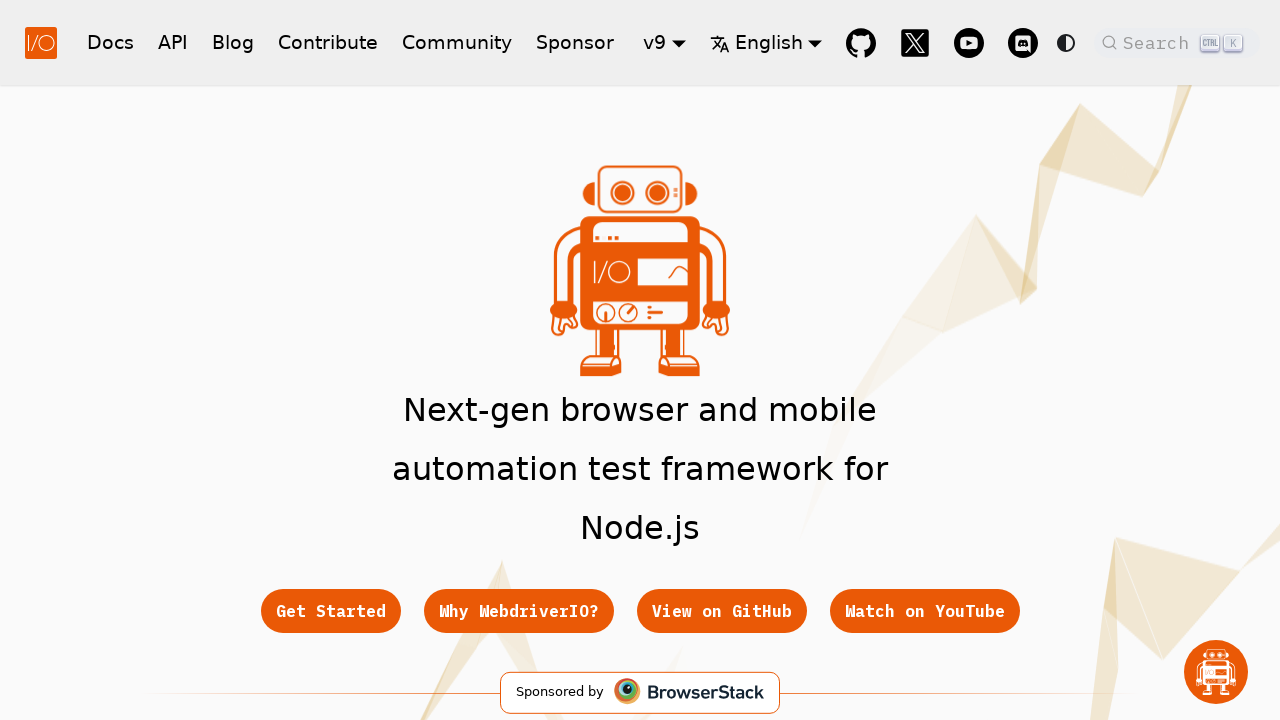

Navigated to WebdriverIO homepage
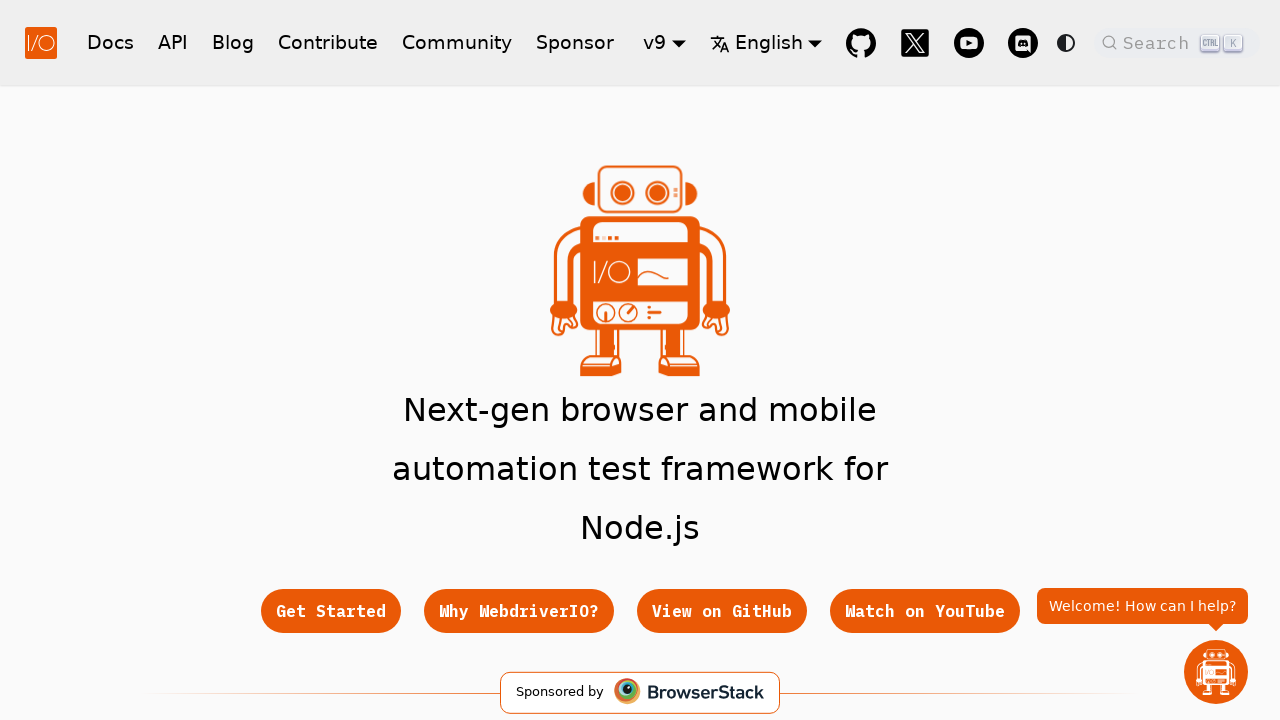

Scrolled to copyright footer section
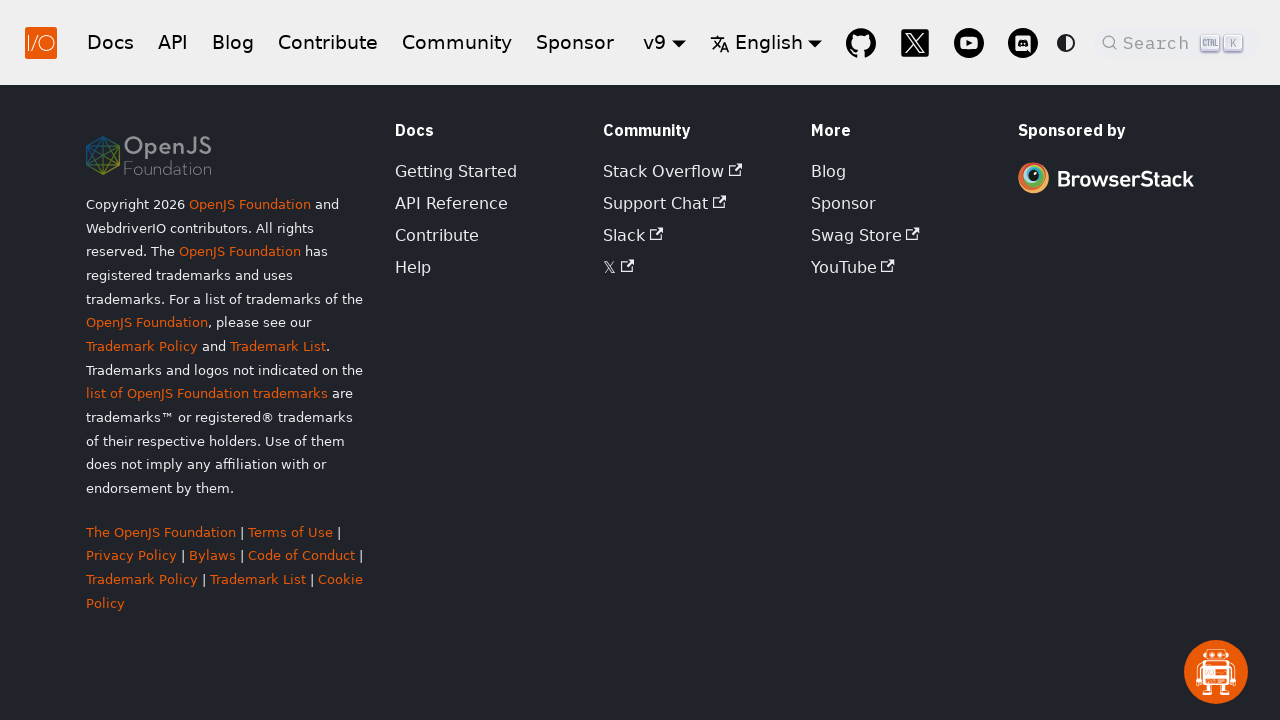

Retrieved current year: 2026
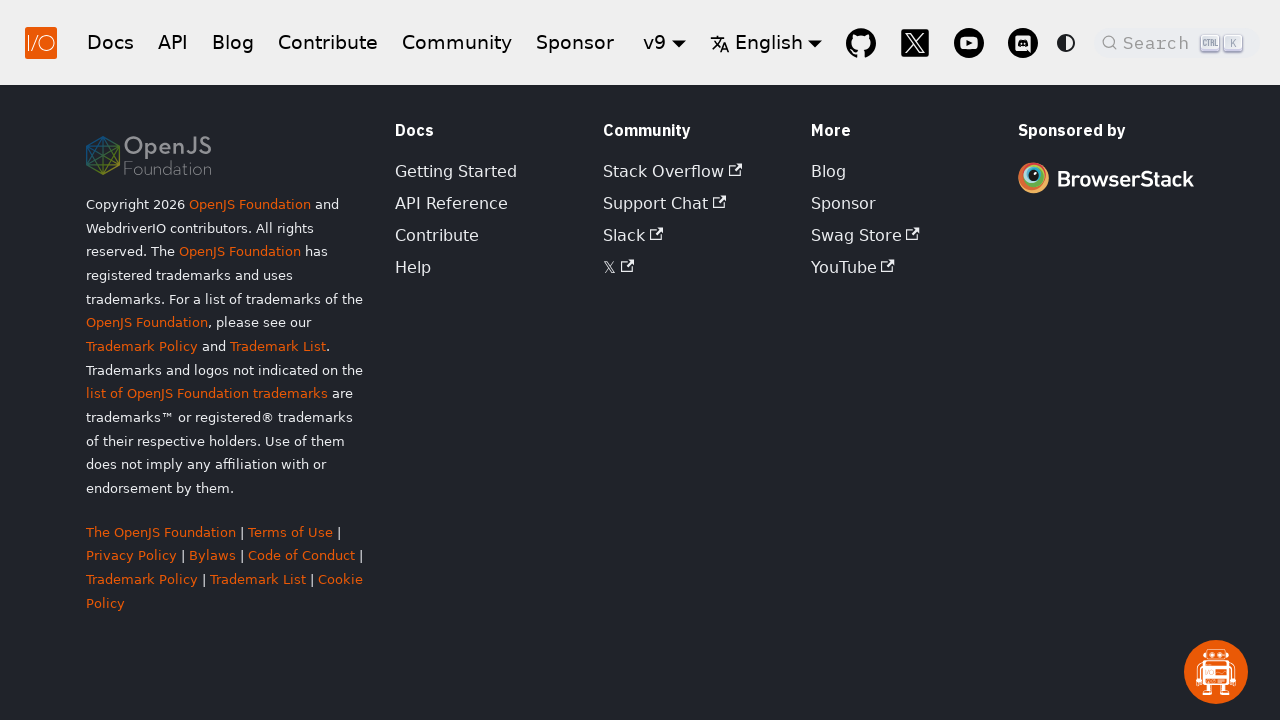

Retrieved copyright text content
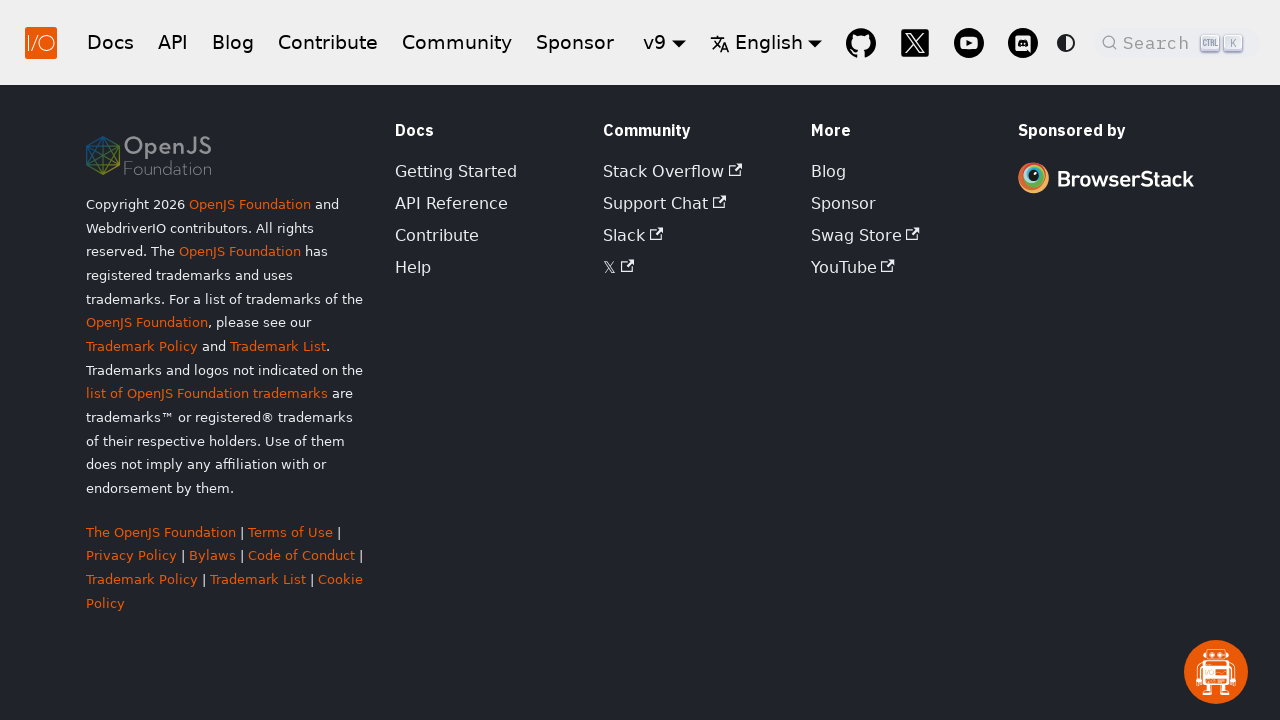

Verified that copyright text contains current year 2026
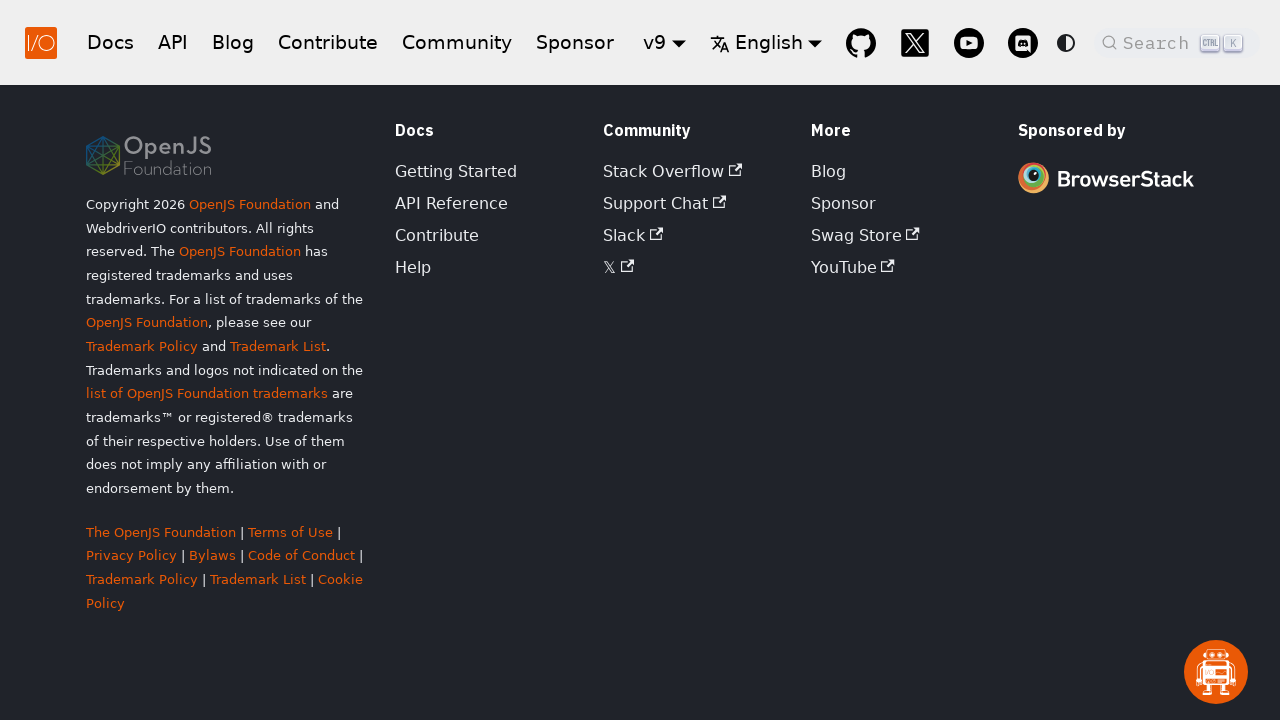

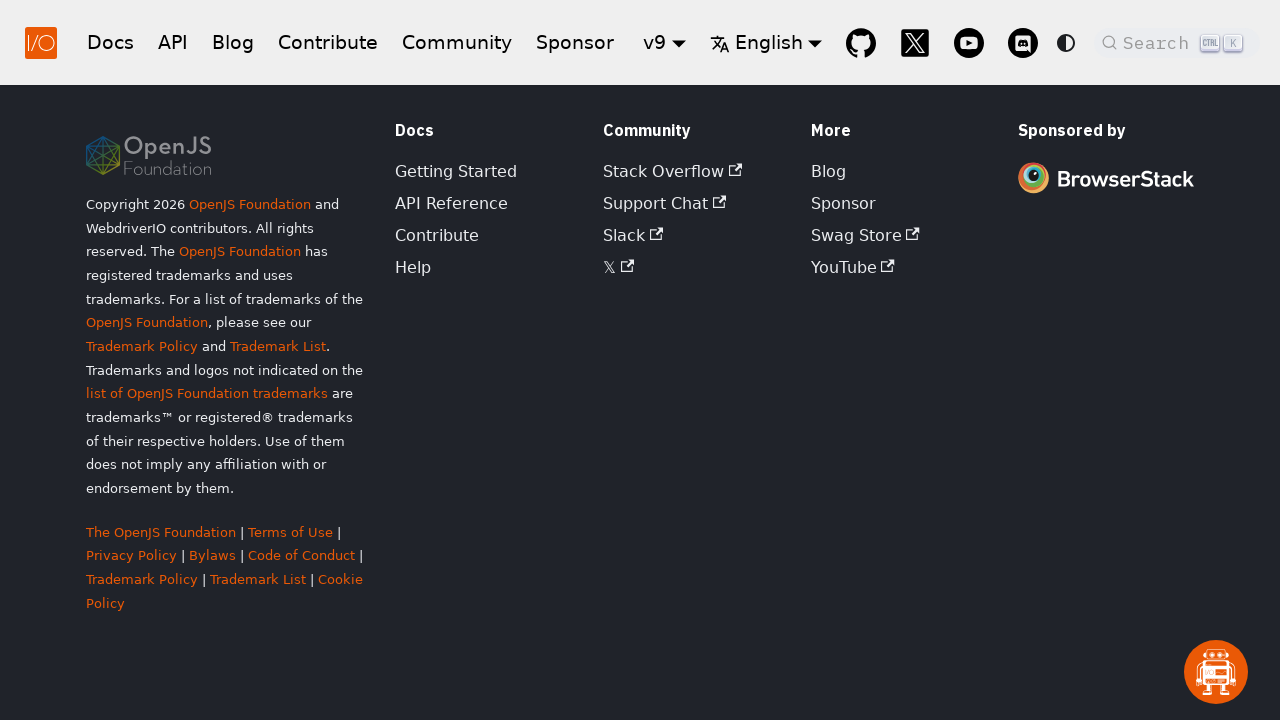